Tests browser navigation capabilities by visiting sahibinden.com, then trendyol.com, verifying page titles contain expected text, and using browser back/forward navigation

Starting URL: https://www.sahibinden.com

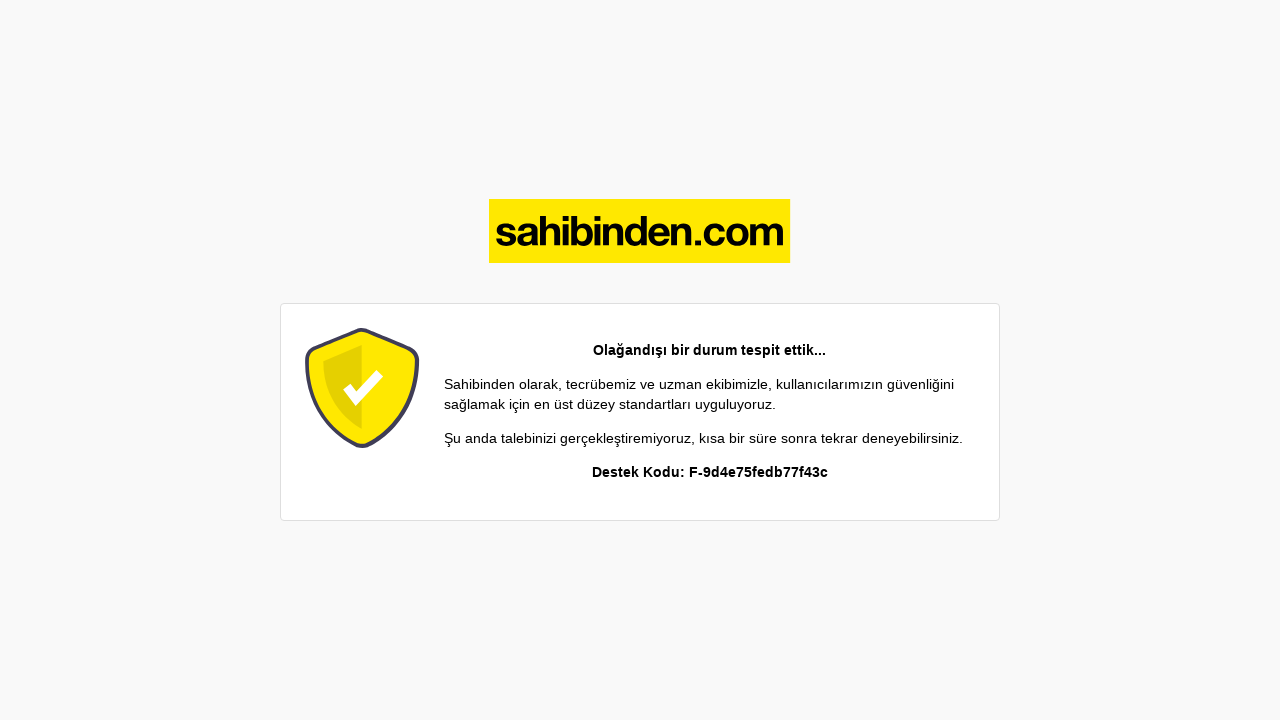

Retrieved page title from sahibinden.com
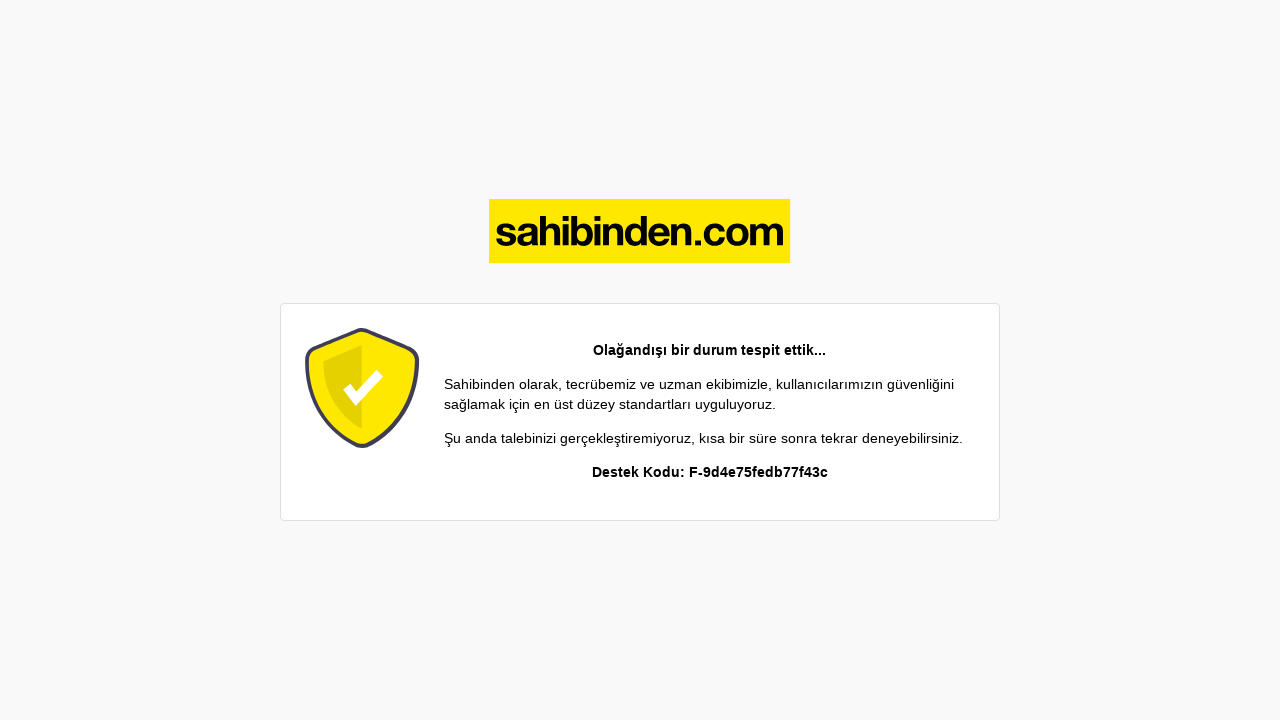

Retrieved page URL from sahibinden.com
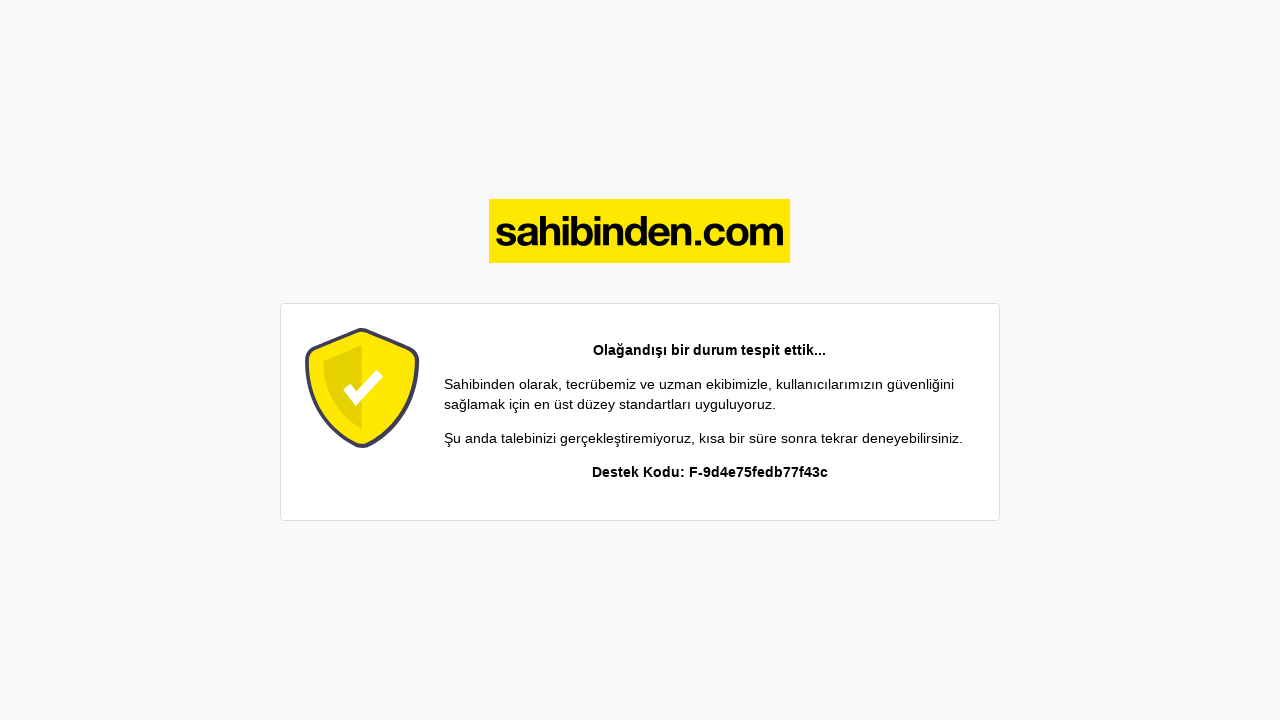

Verified that title and URL don't both contain 'Oto'
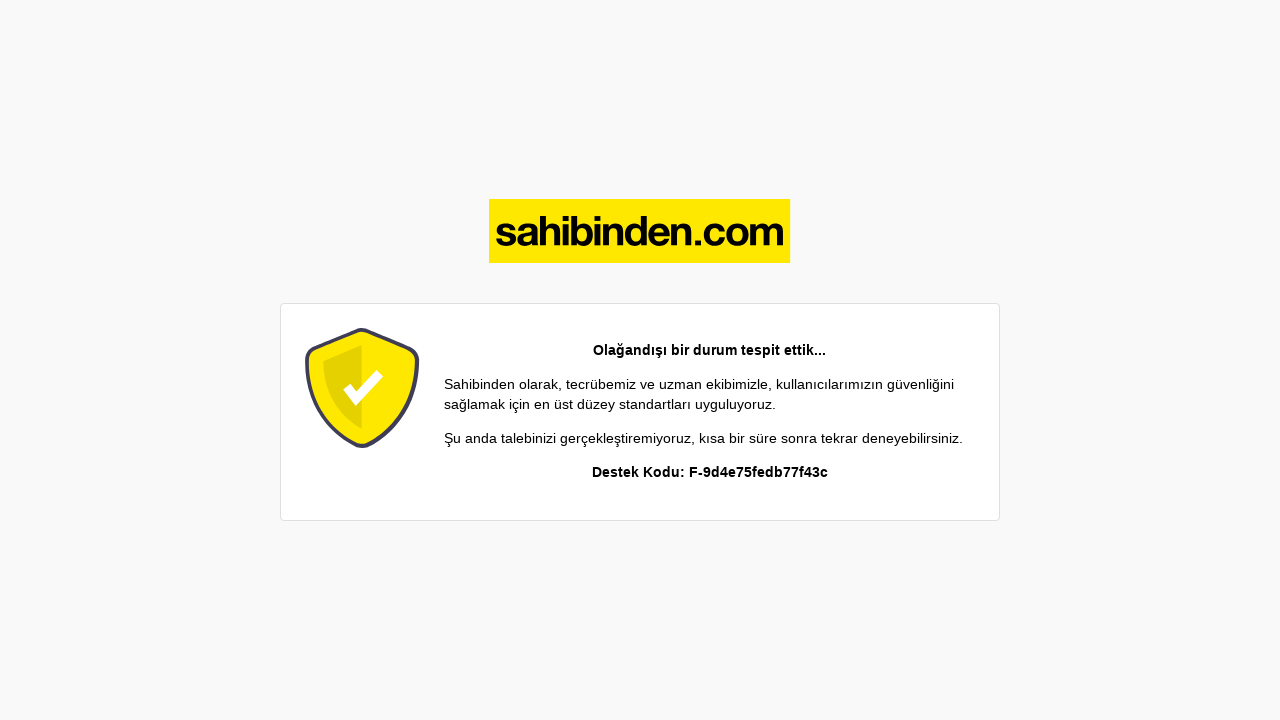

Navigated to trendyol.com
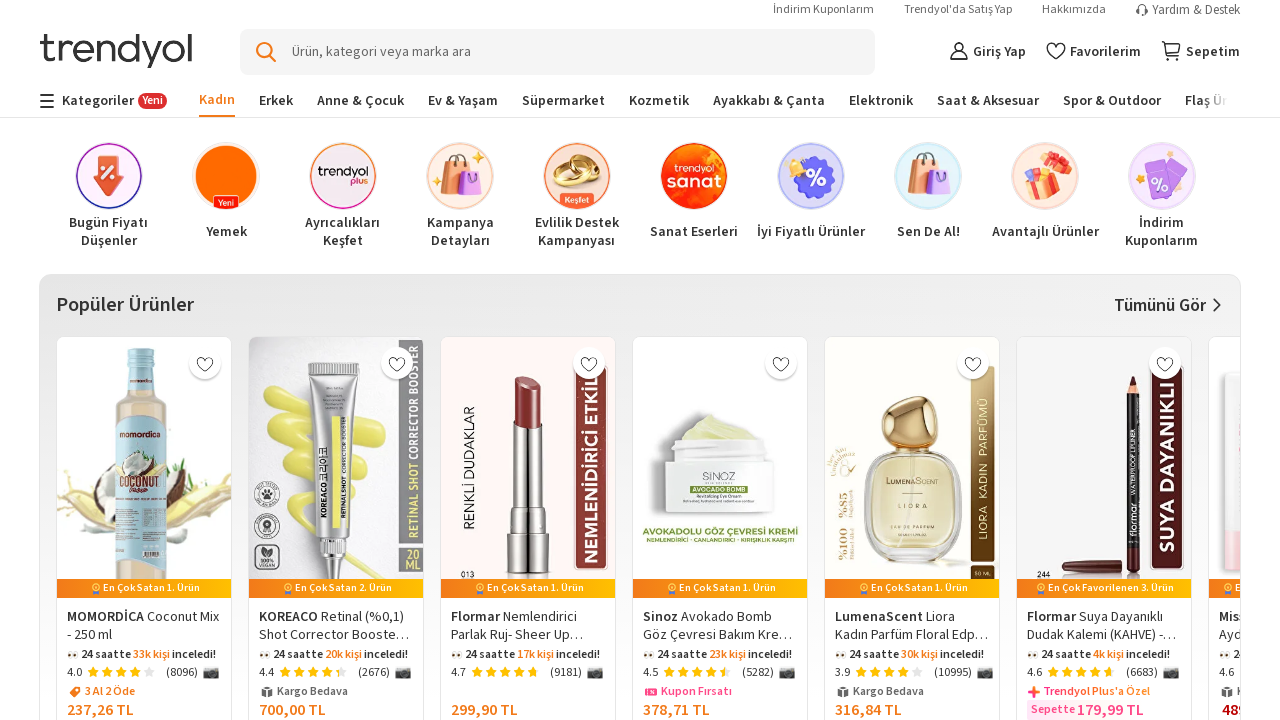

Retrieved page title from trendyol.com
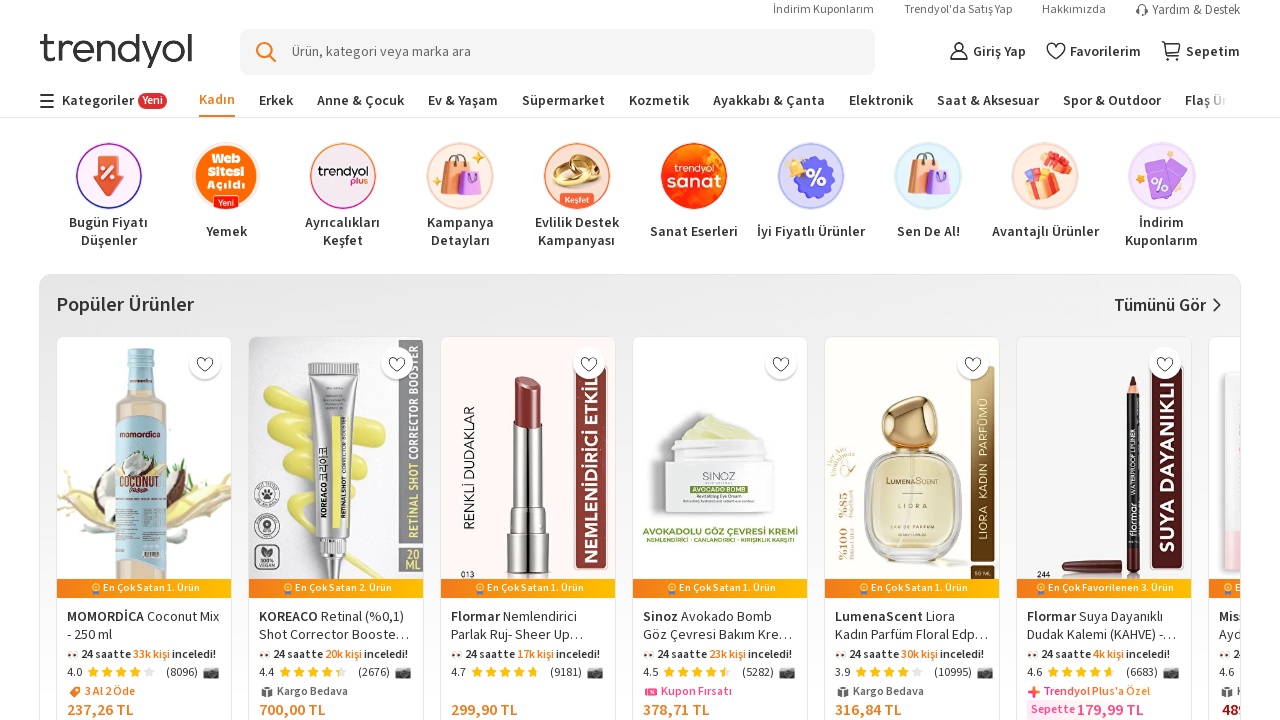

Verified trendyol.com title contains 'Sitesi'
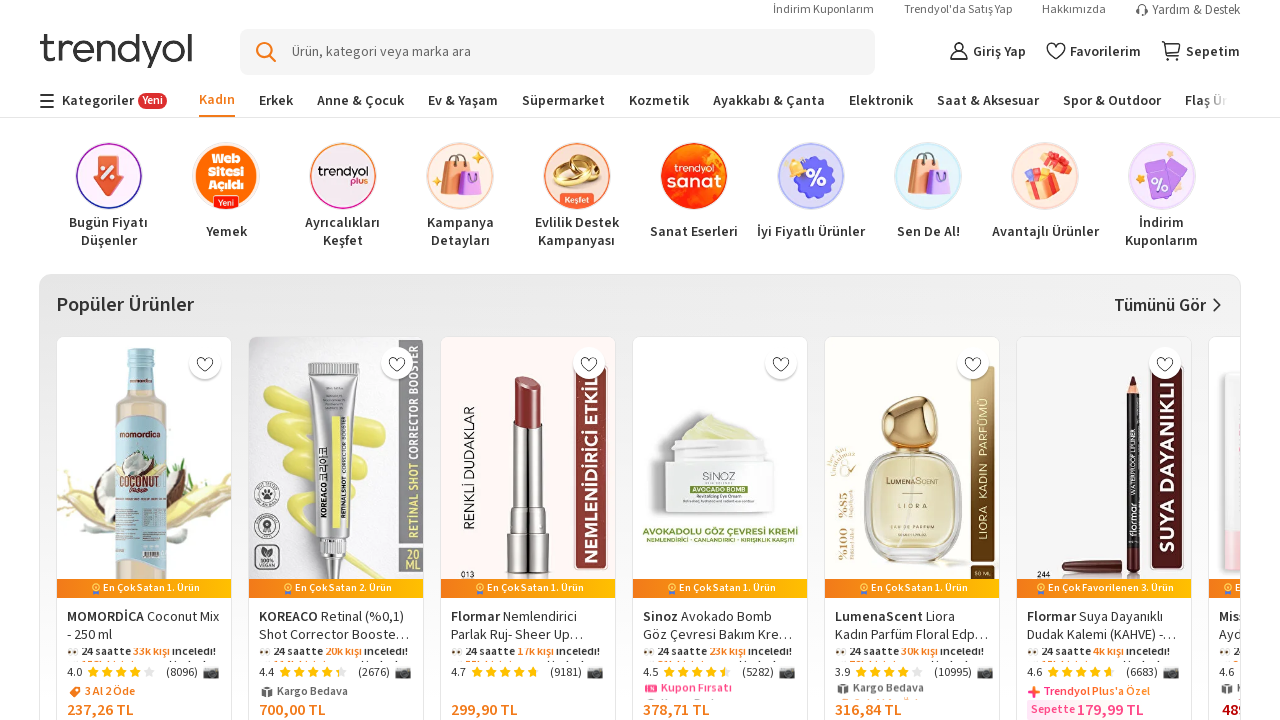

Navigated back to previous page (sahibinden.com)
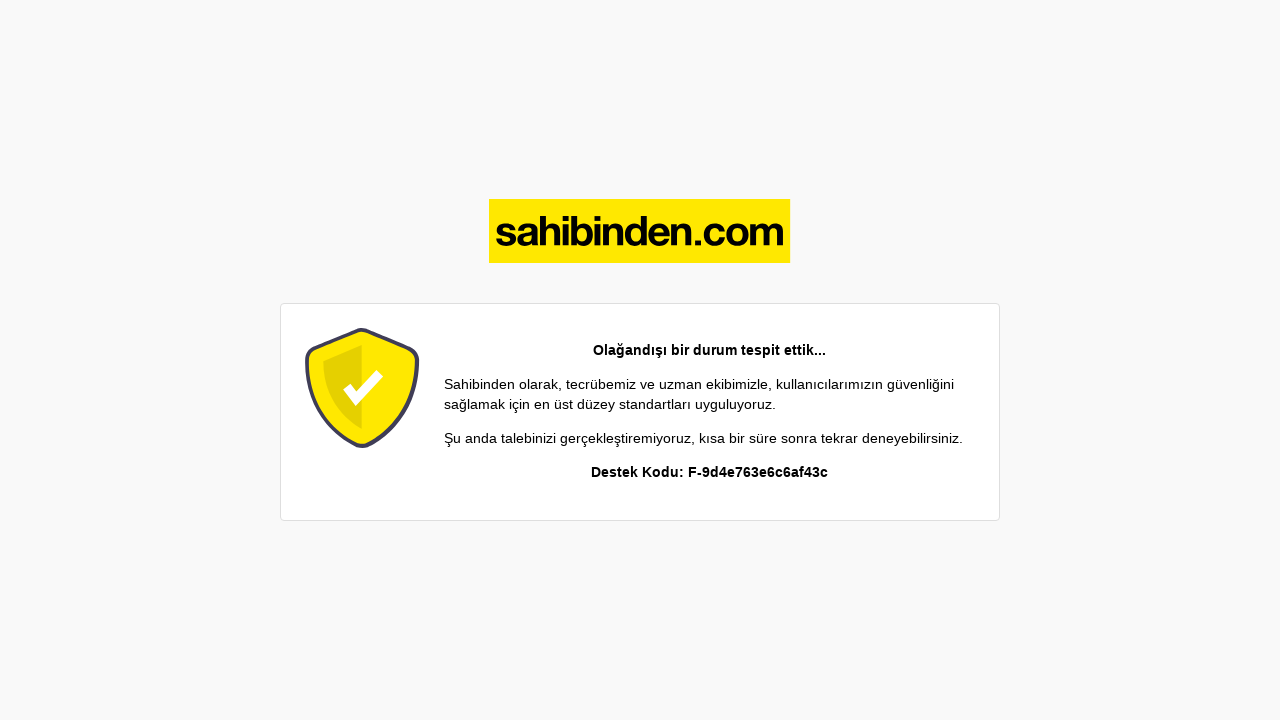

Reloaded the current page
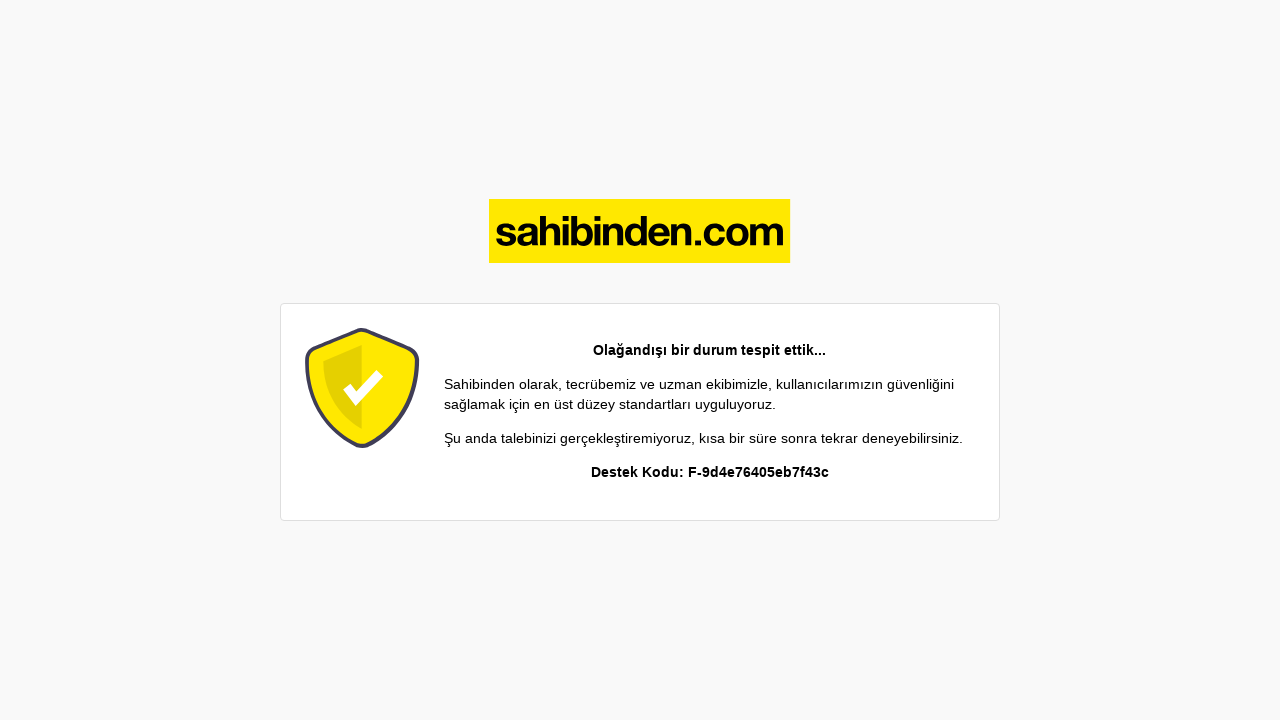

Navigated forward to trendyol.com
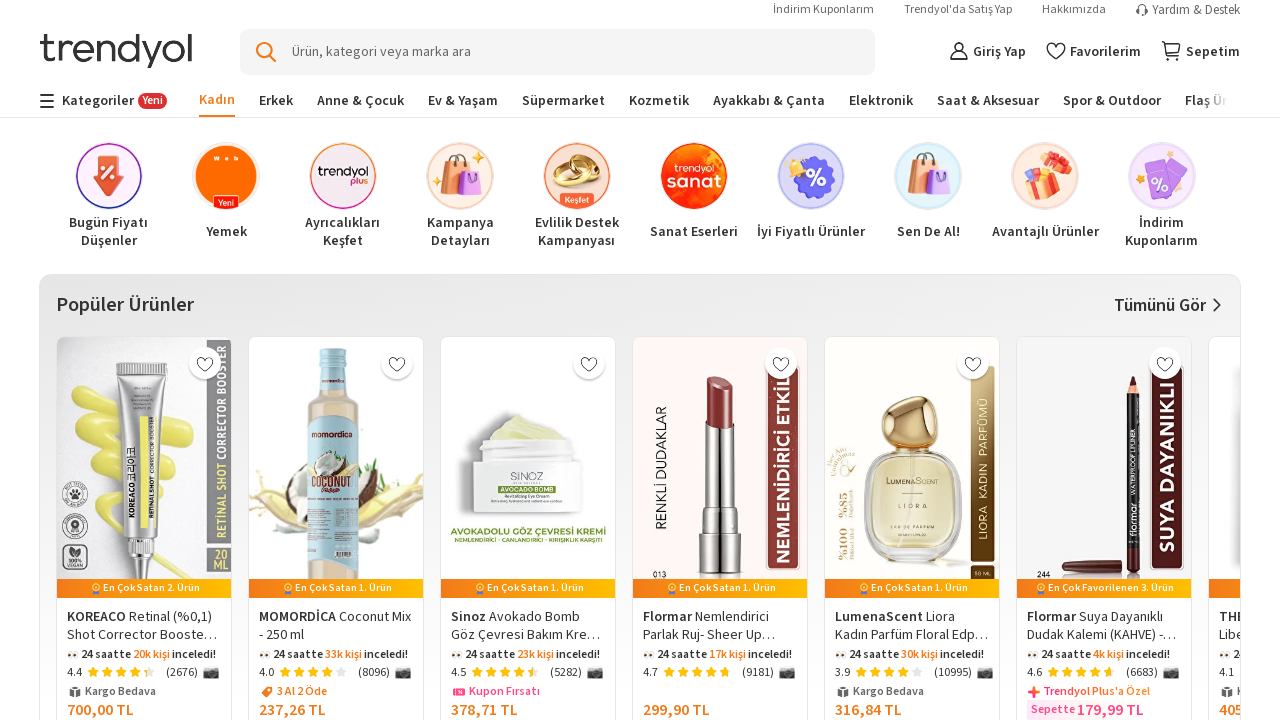

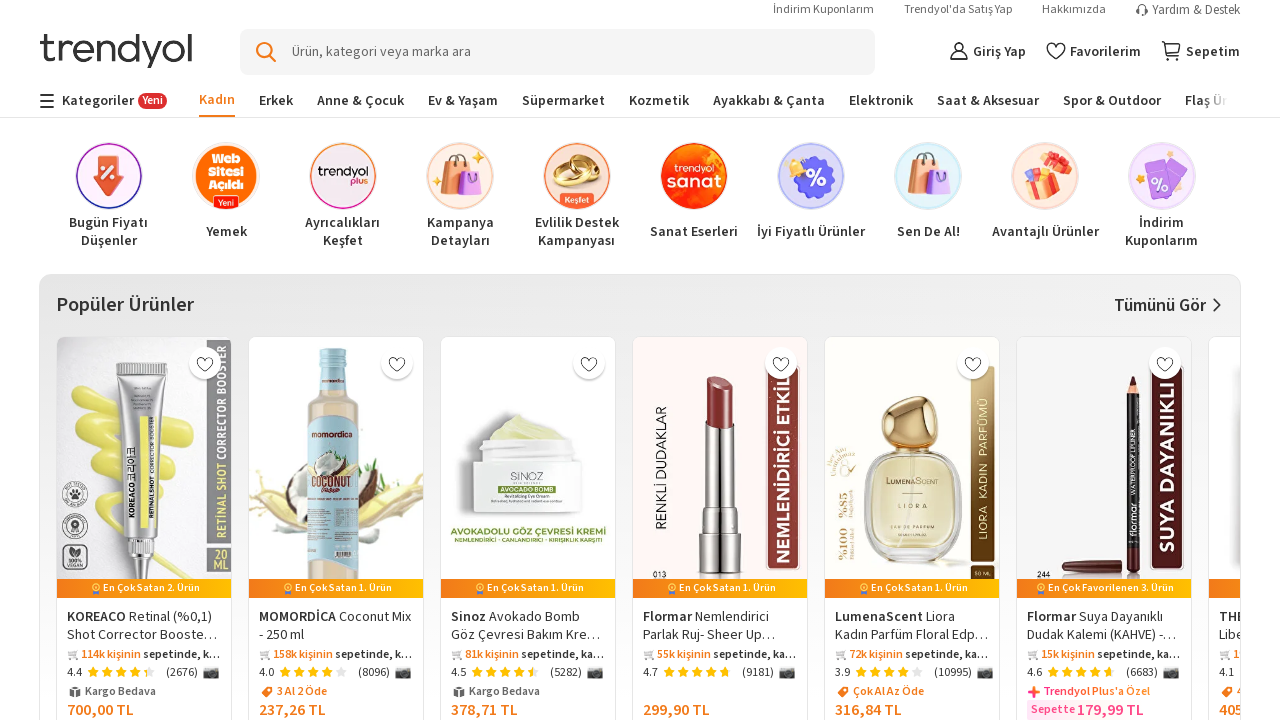